Tests e-commerce cart functionality by adding specific items to cart, proceeding to checkout, and applying promo codes

Starting URL: https://rahulshettyacademy.com/seleniumPractise/

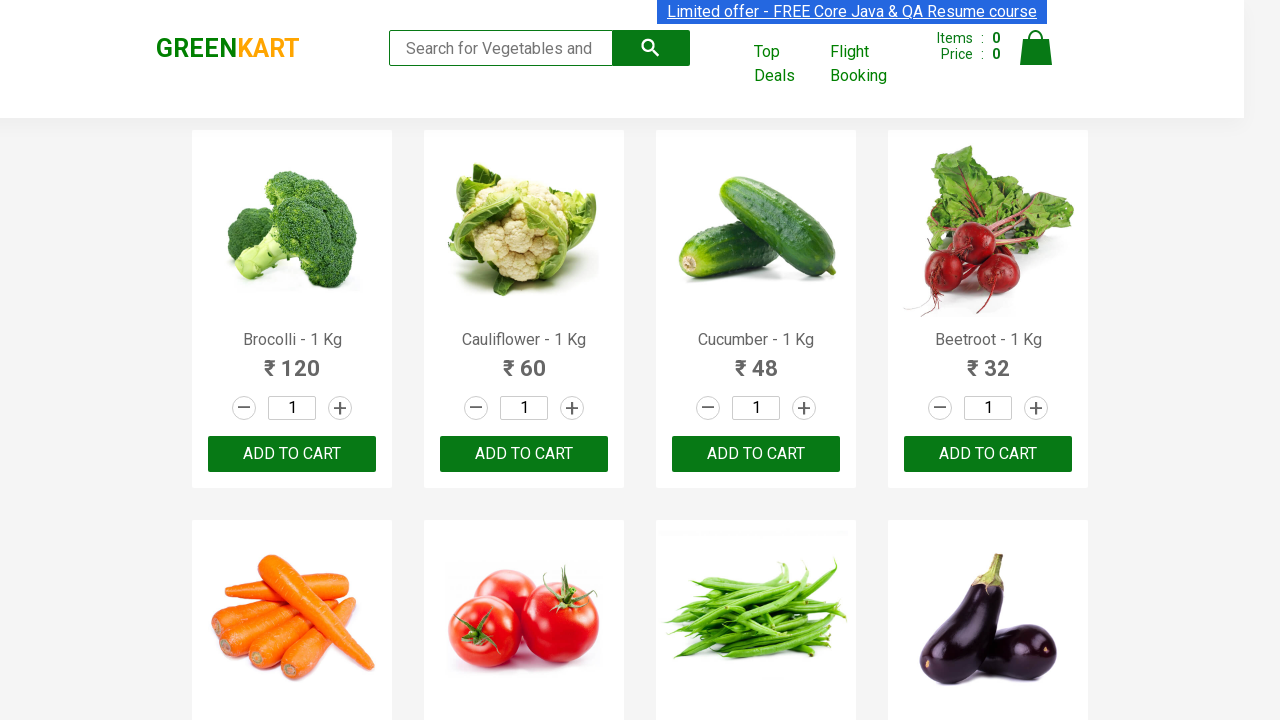

Retrieved all product names from the page
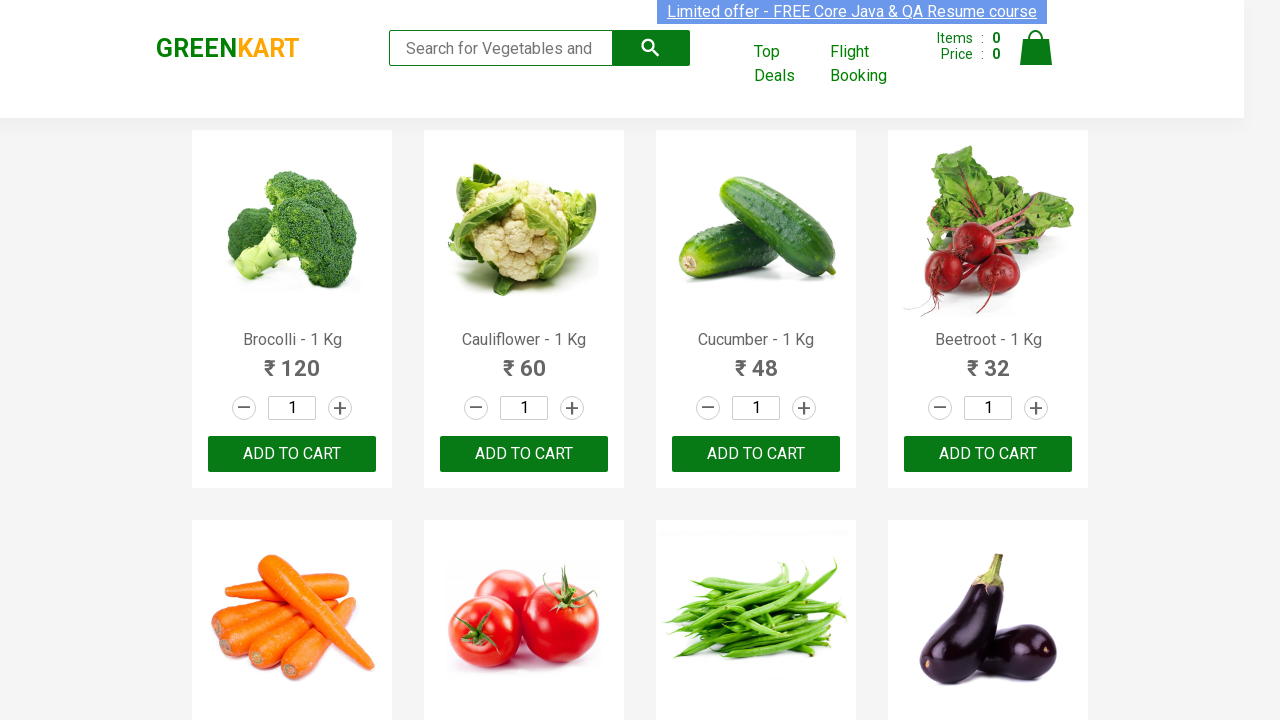

Added 'Cauliflower' to cart at (524, 454) on xpath=//div[@class='product-action']/button >> nth=1
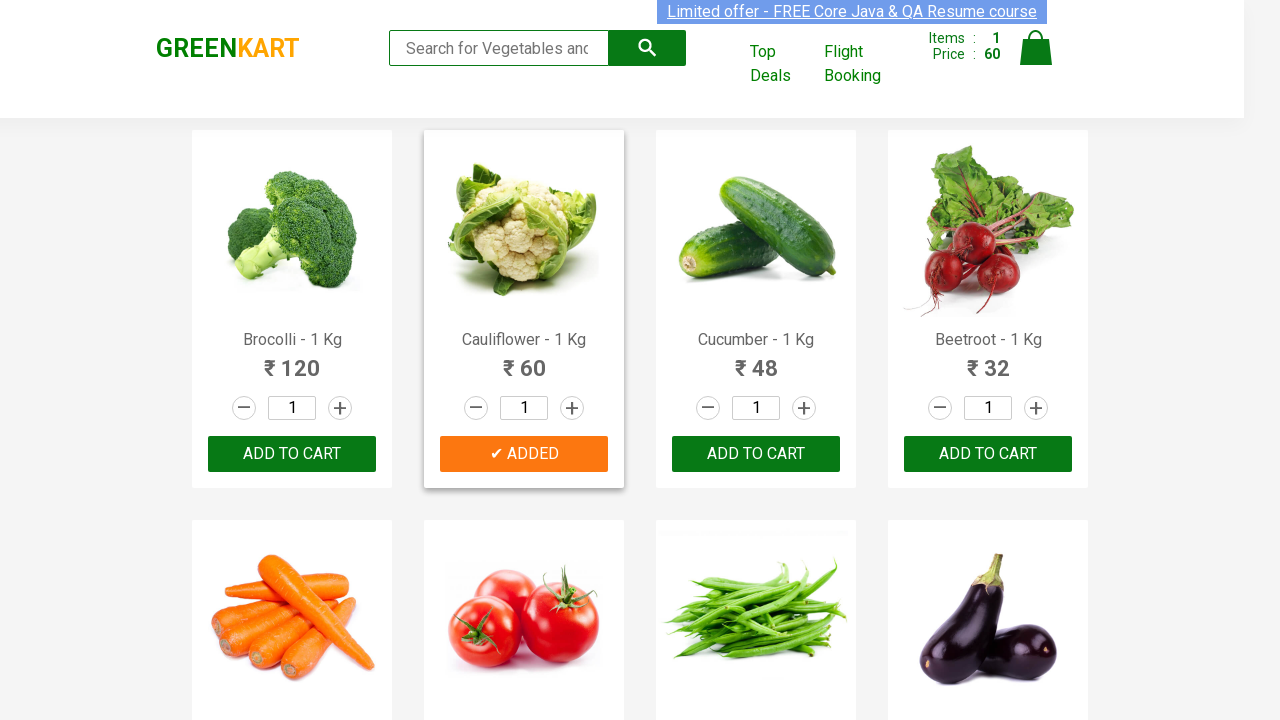

Added 'Cucumber' to cart at (756, 454) on xpath=//div[@class='product-action']/button >> nth=2
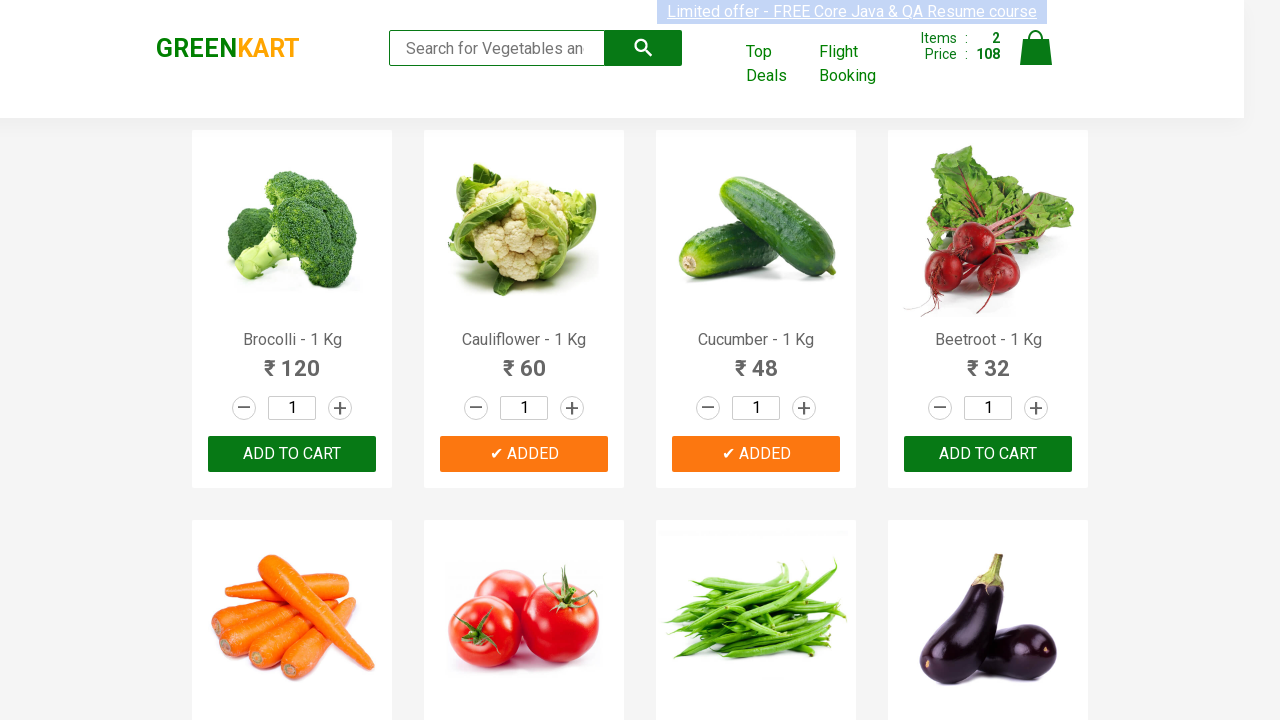

Added 'Beetroot' to cart at (988, 454) on xpath=//div[@class='product-action']/button >> nth=3
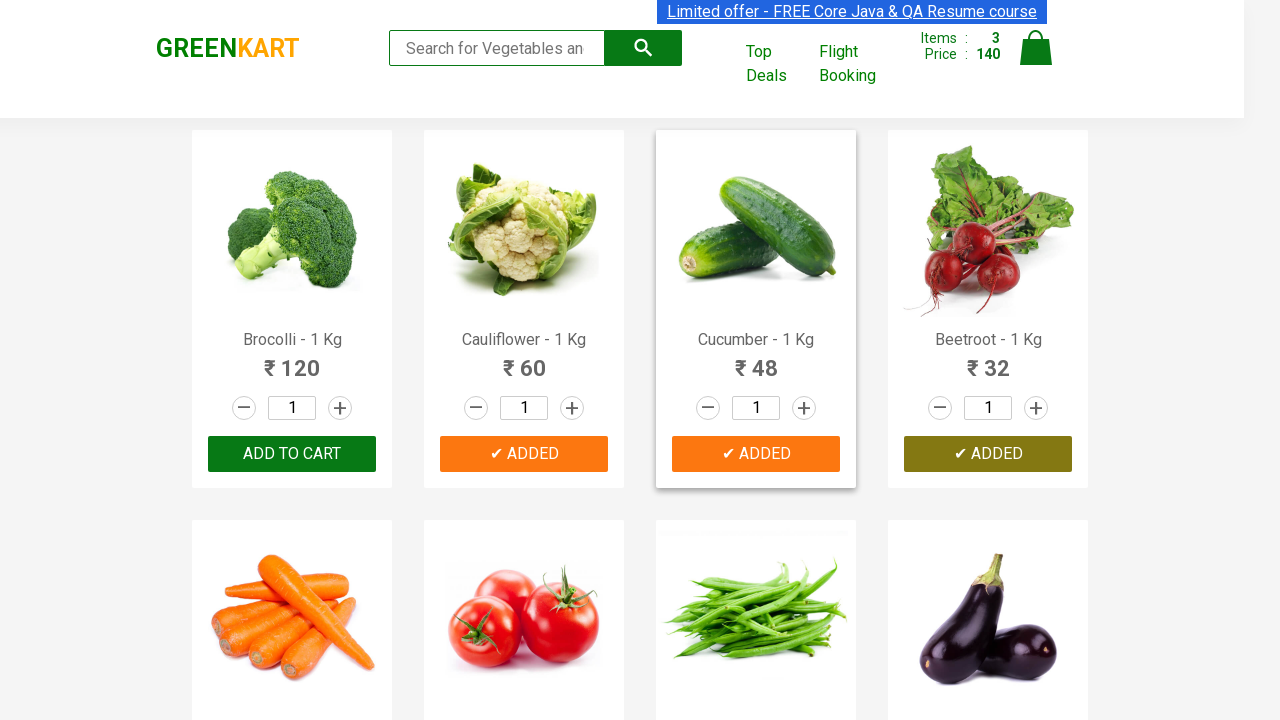

Clicked on cart icon at (1036, 48) on img[alt='Cart']
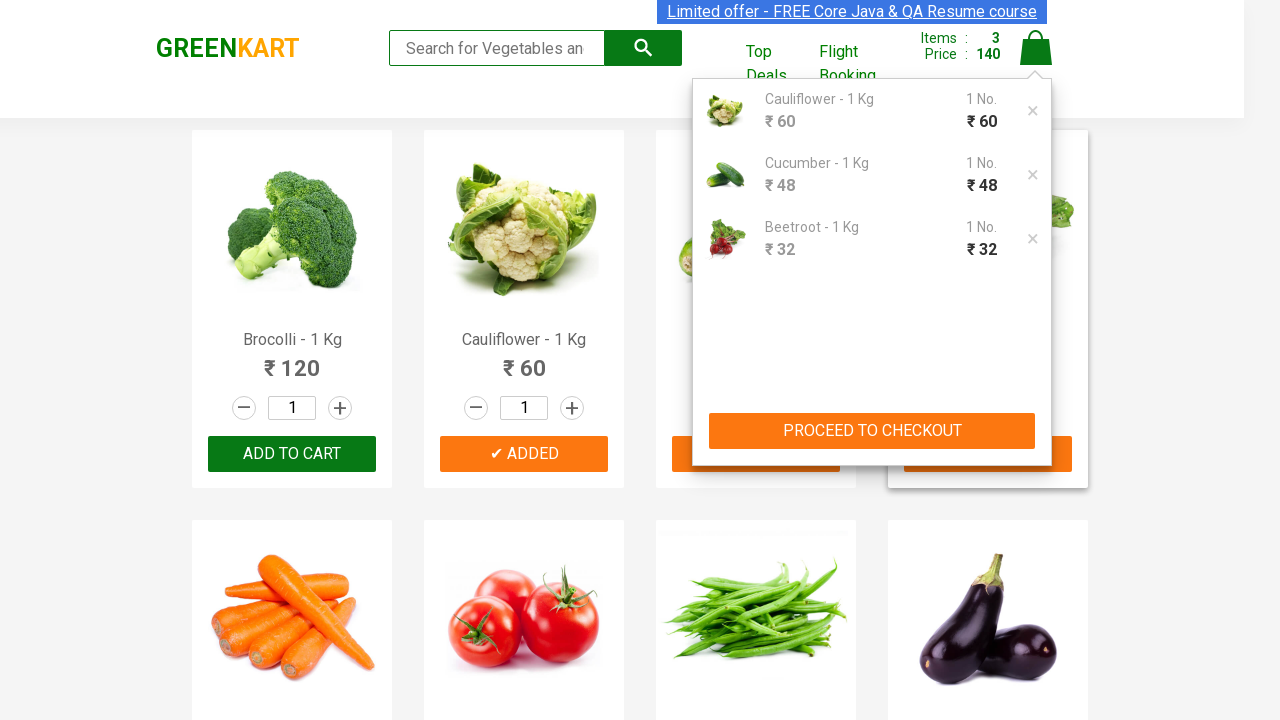

Clicked 'PROCEED TO CHECKOUT' button at (872, 431) on xpath=//button[text()='PROCEED TO CHECKOUT']
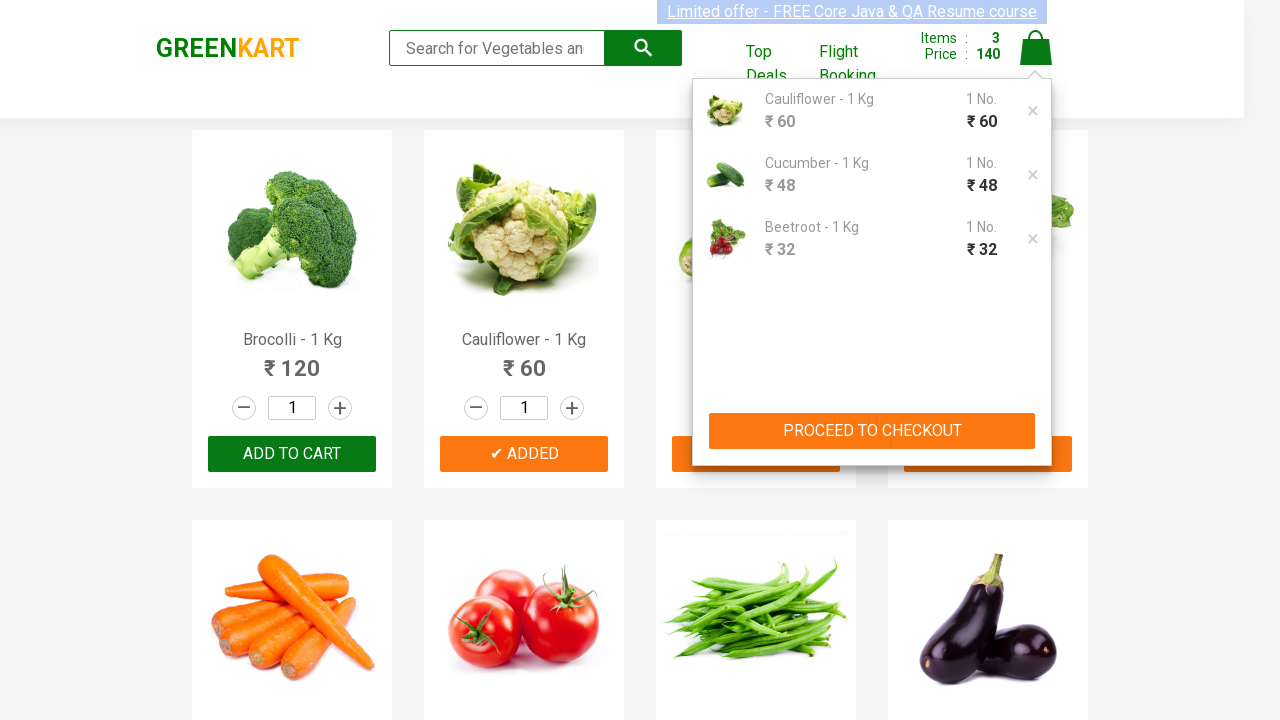

Entered invalid promo code 'Ashutosh sharma' on input.promoCode
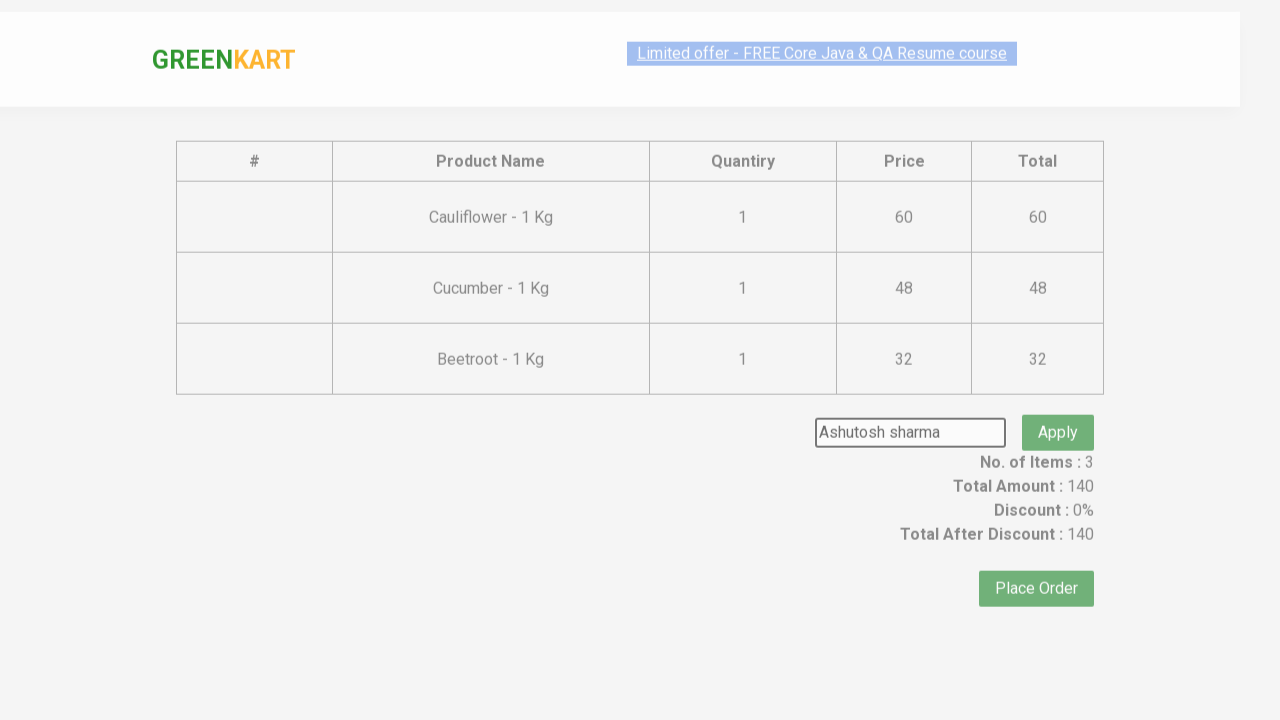

Clicked apply promo button at (1058, 406) on .promoBtn
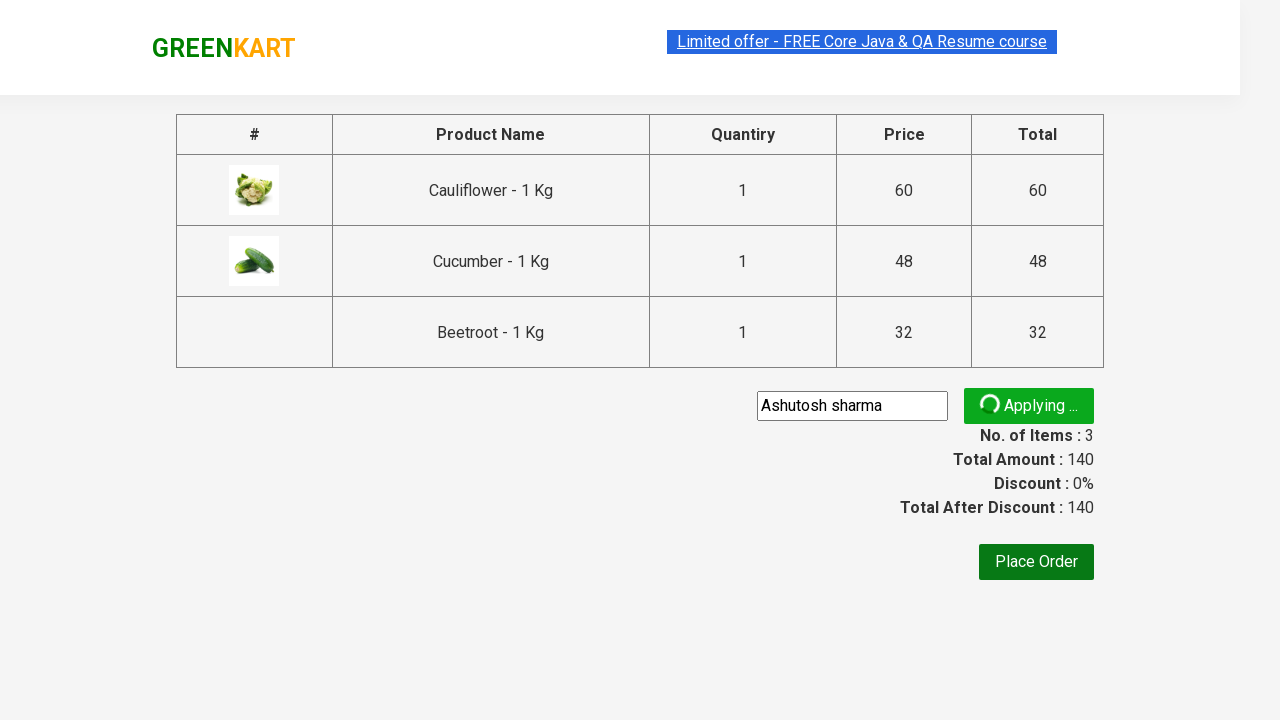

Promo validation message appeared
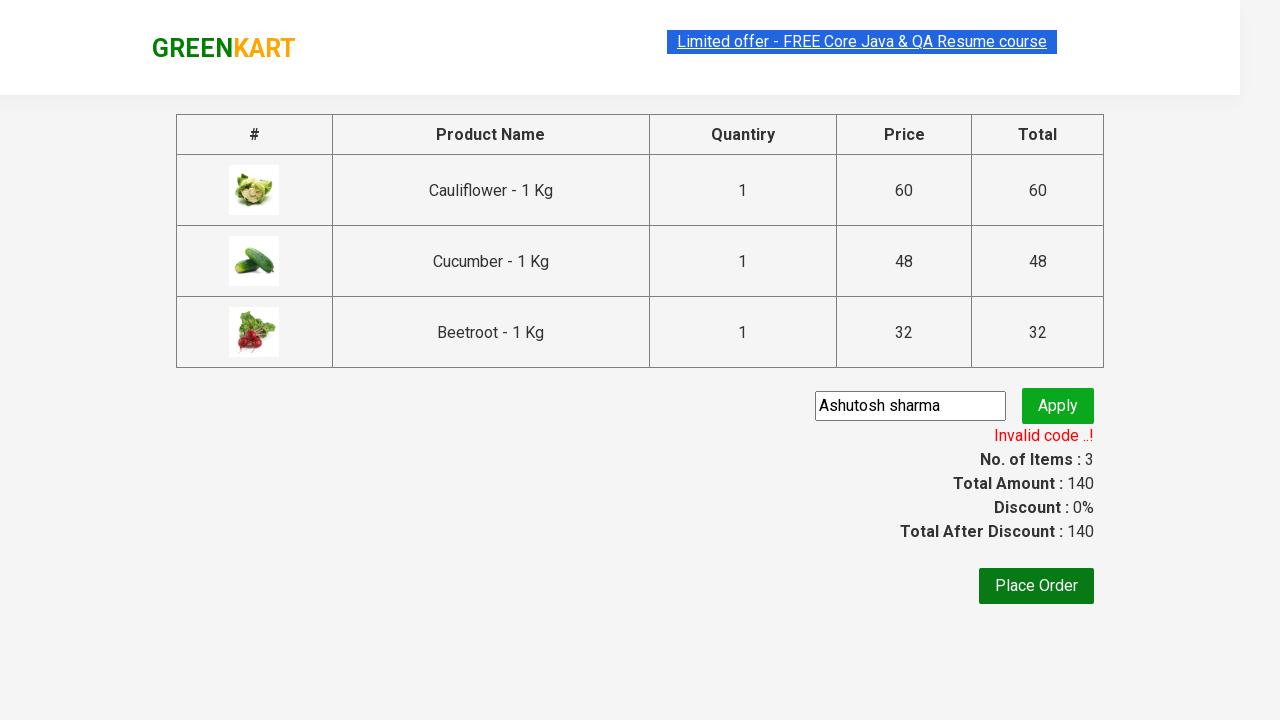

Cleared the promo code field on input.promoCode
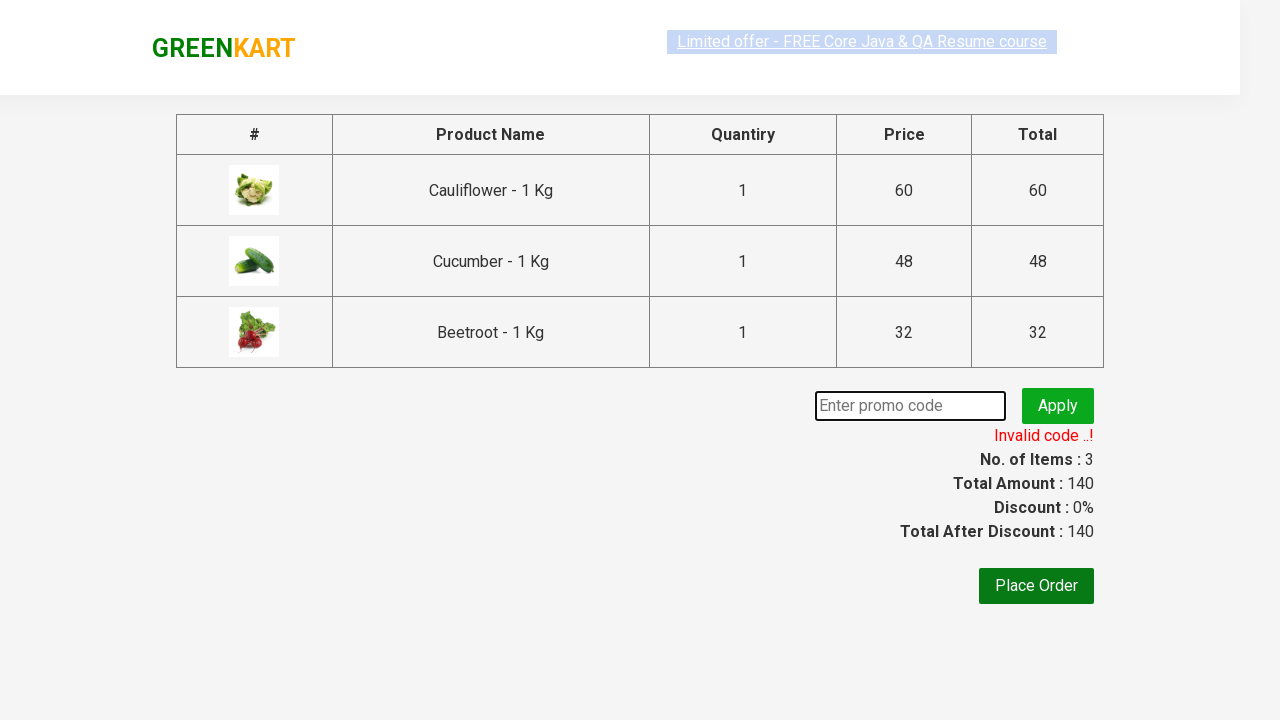

Reloaded the page
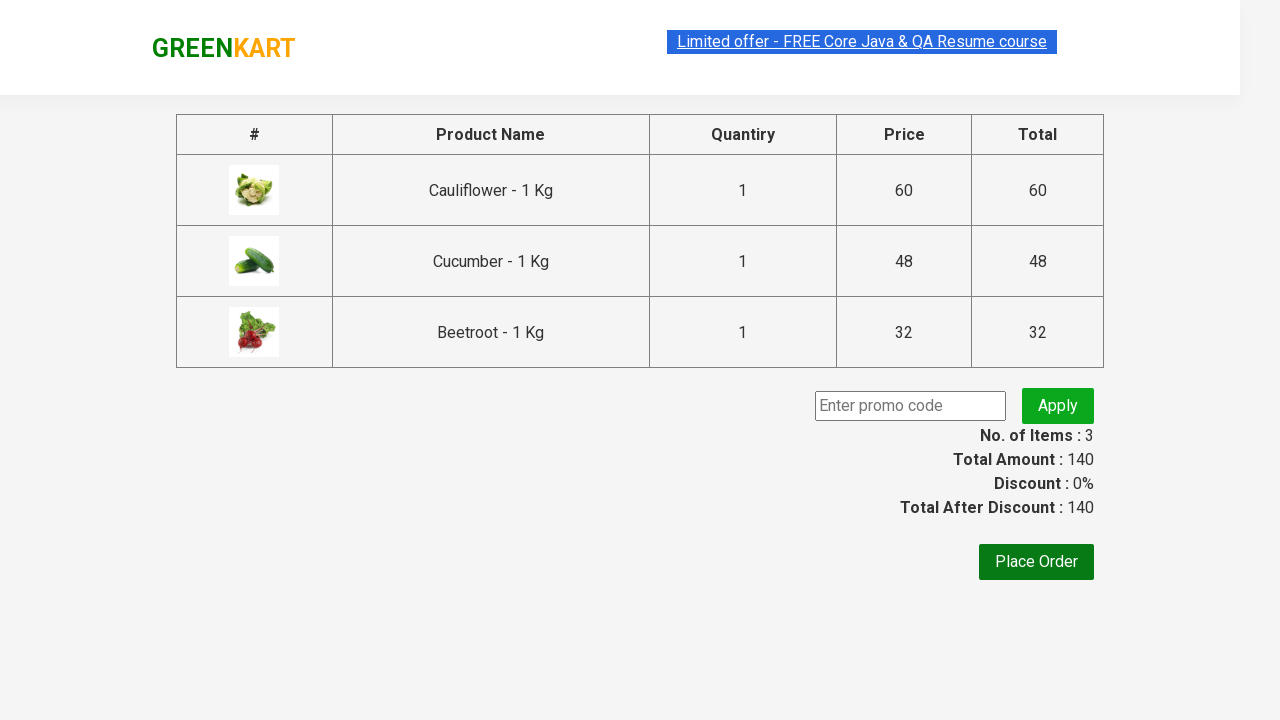

Entered valid promo code 'rahulshettyacademy' on input.promoCode
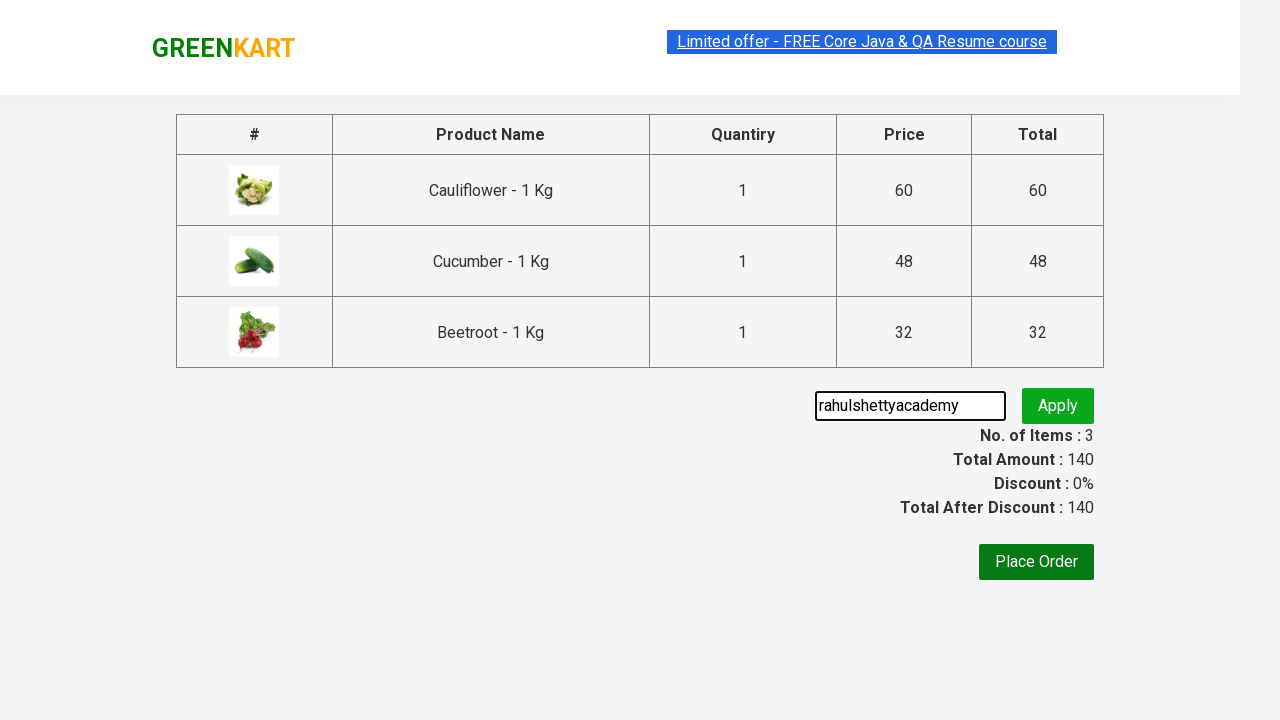

Clicked apply promo button with valid code at (1058, 406) on .promoBtn
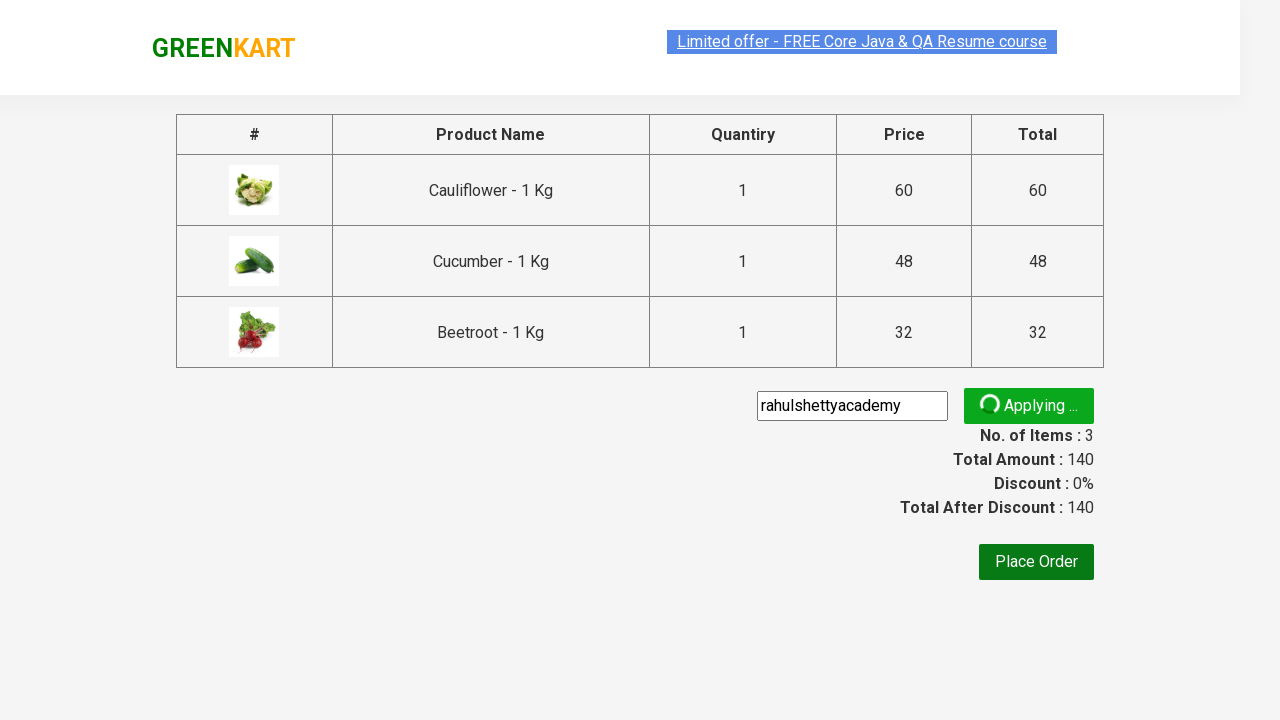

Promo code successfully applied
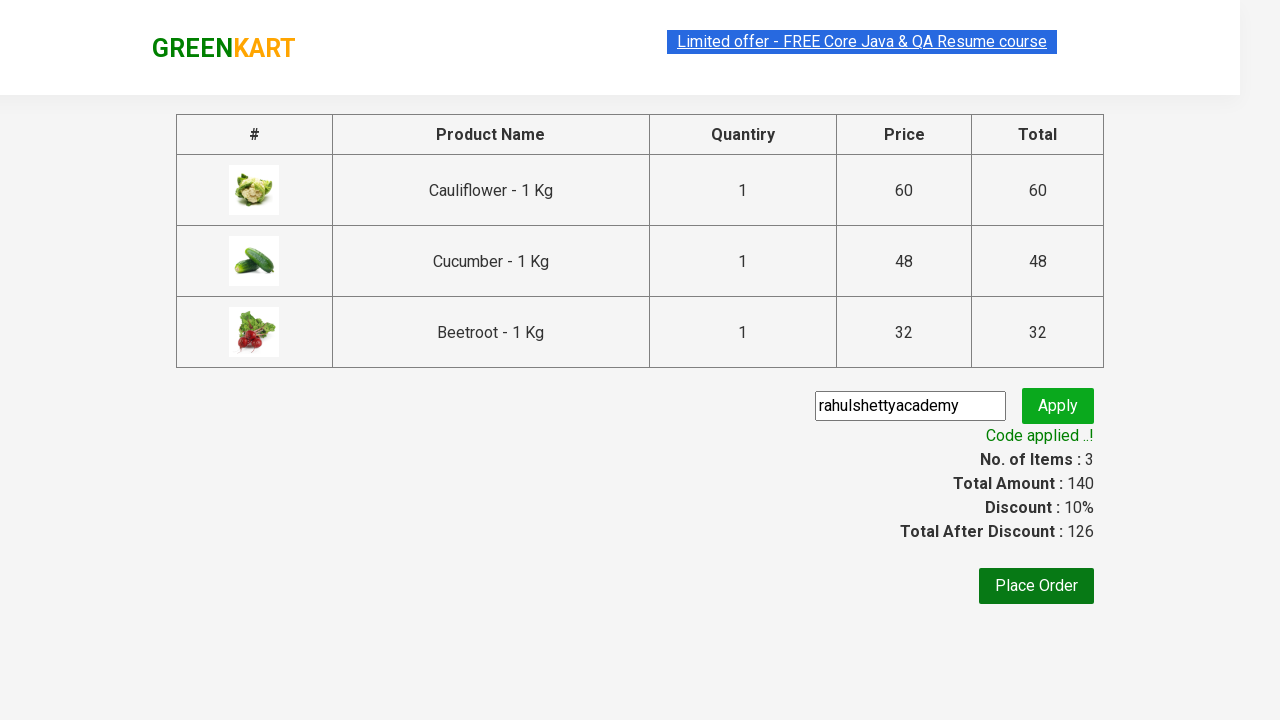

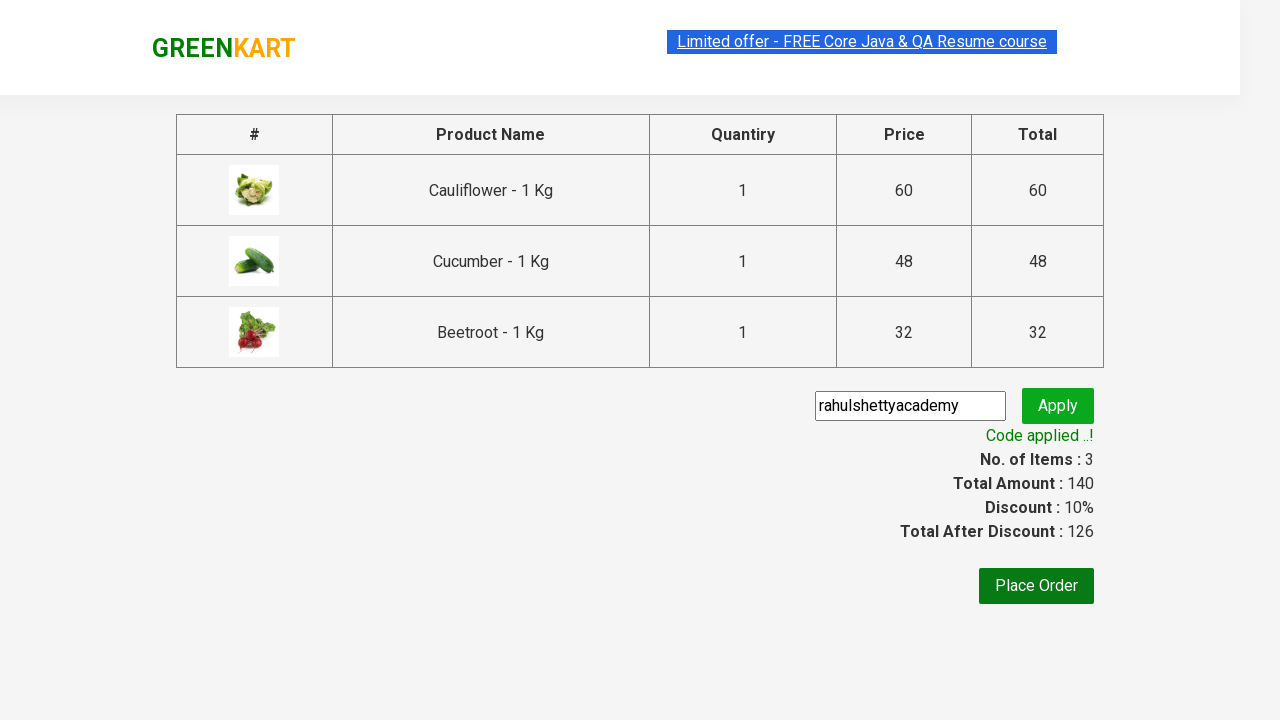